Tests product page navigation by clicking on a product and verifying the product details page displays correctly

Starting URL: http://opencart.abstracta.us/

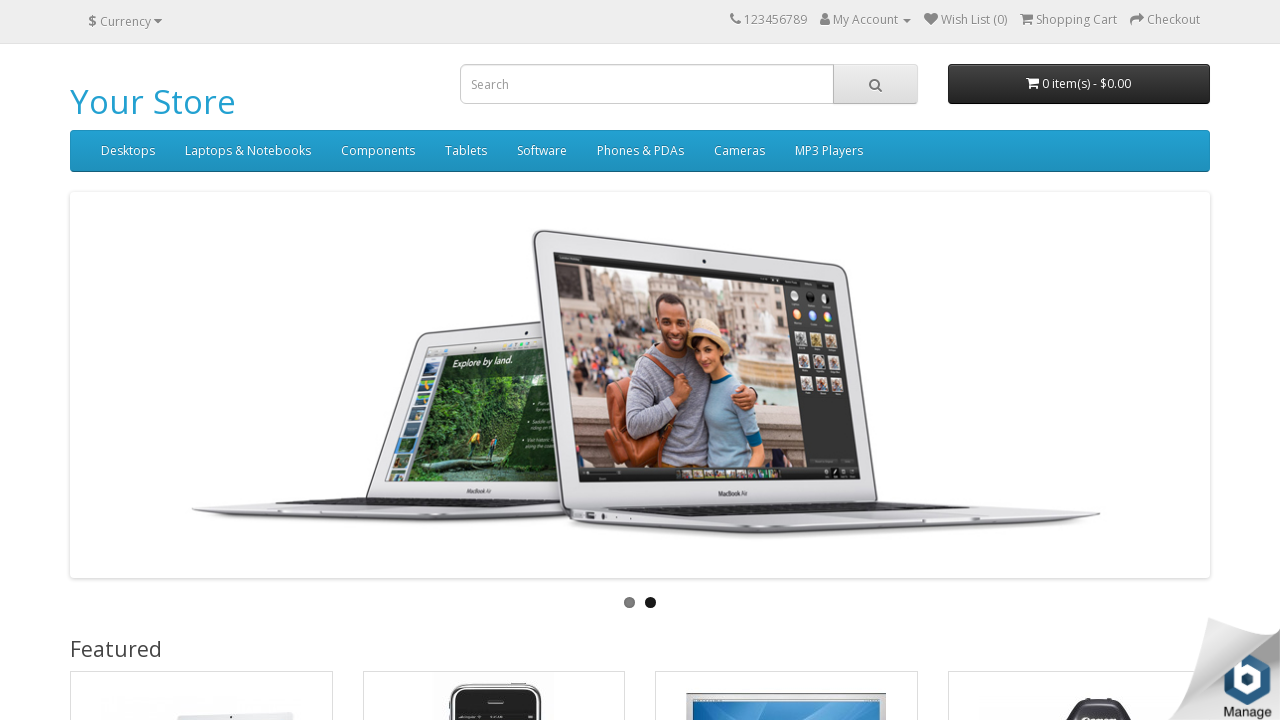

Clicked on MacBook product at (126, 361) on text=MacBook
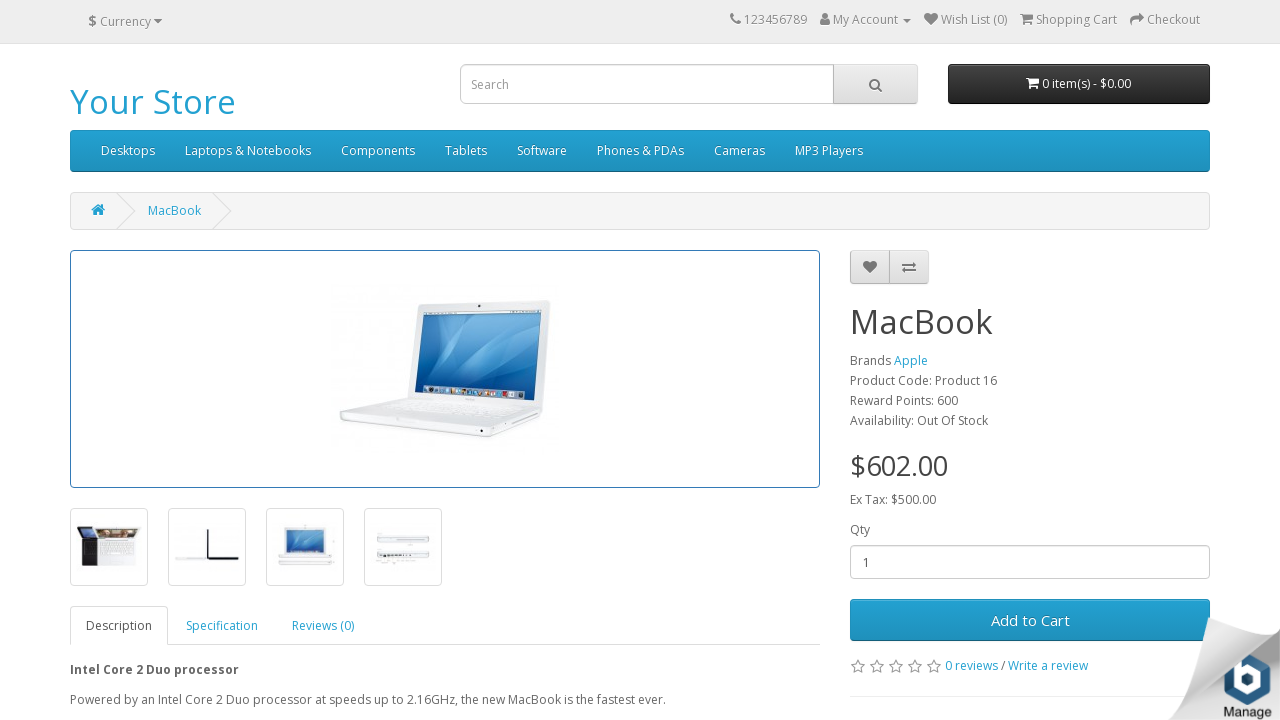

Product details page loaded with breadcrumb visible
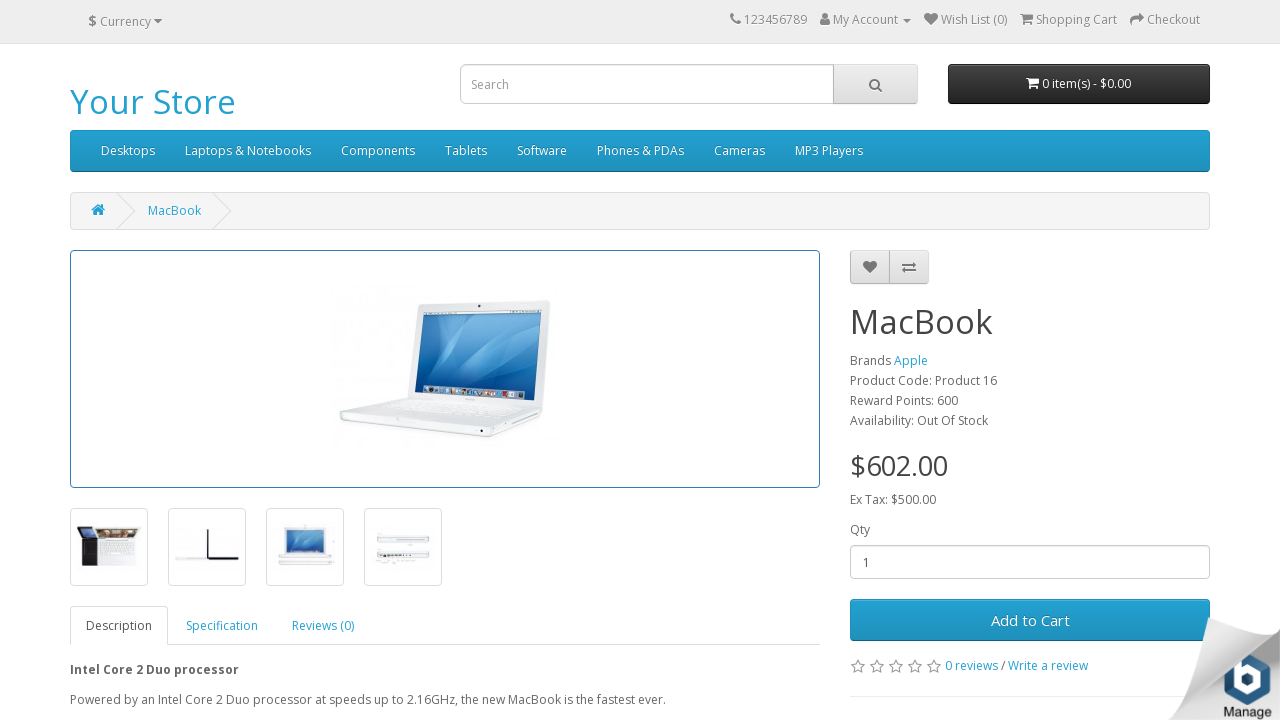

Retrieved breadcrumb text content
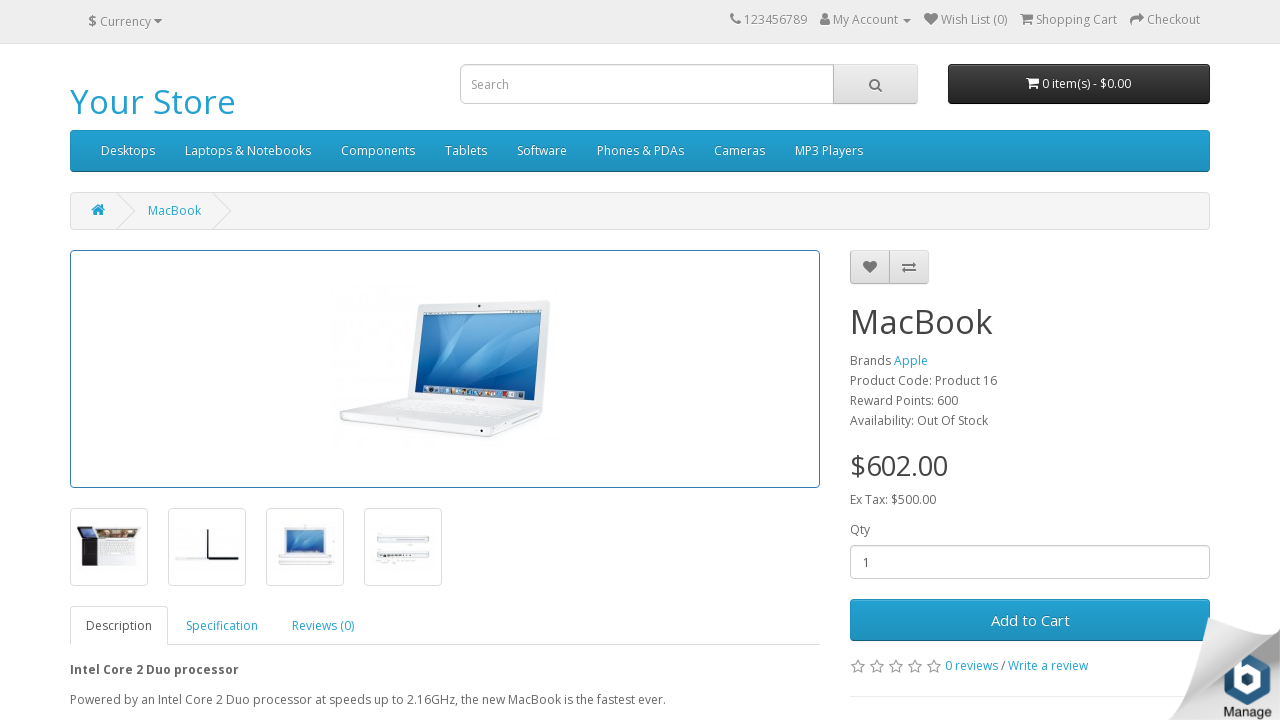

Verified MacBook is present in breadcrumb navigation
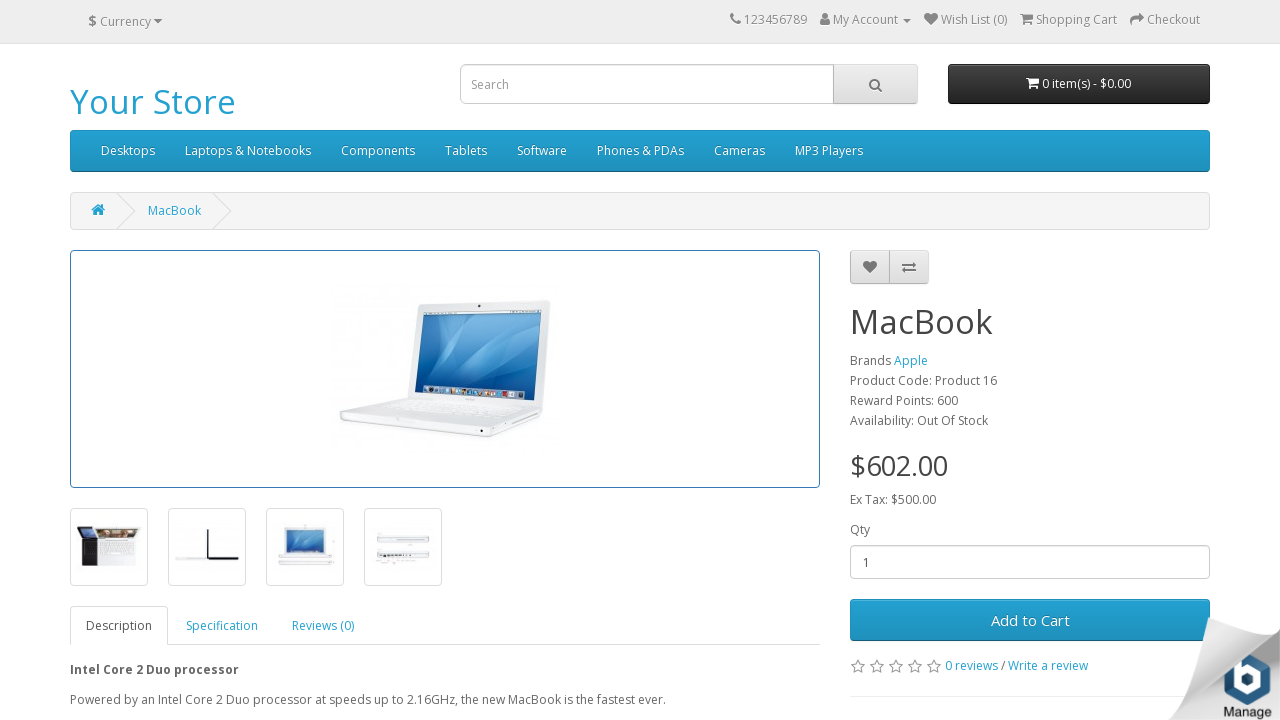

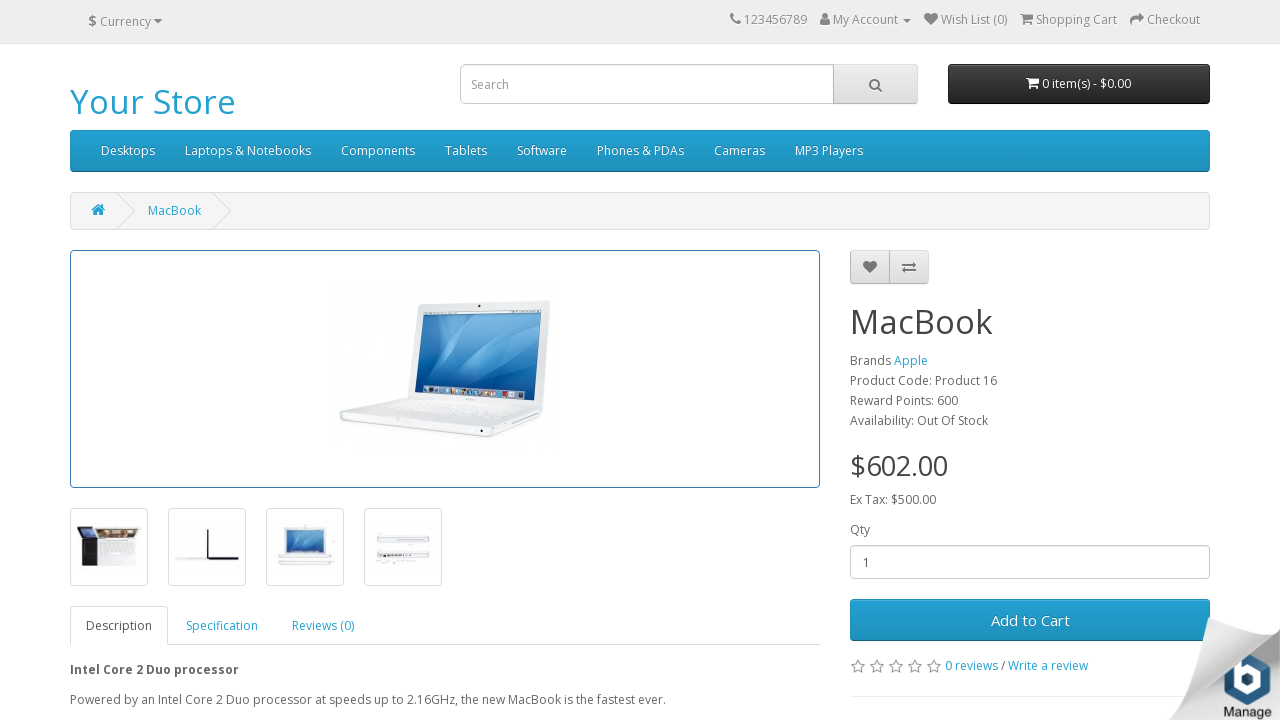